Tests email subscription on home page by scrolling to footer, entering email, and verifying subscription success message

Starting URL: http://automationexercise.com

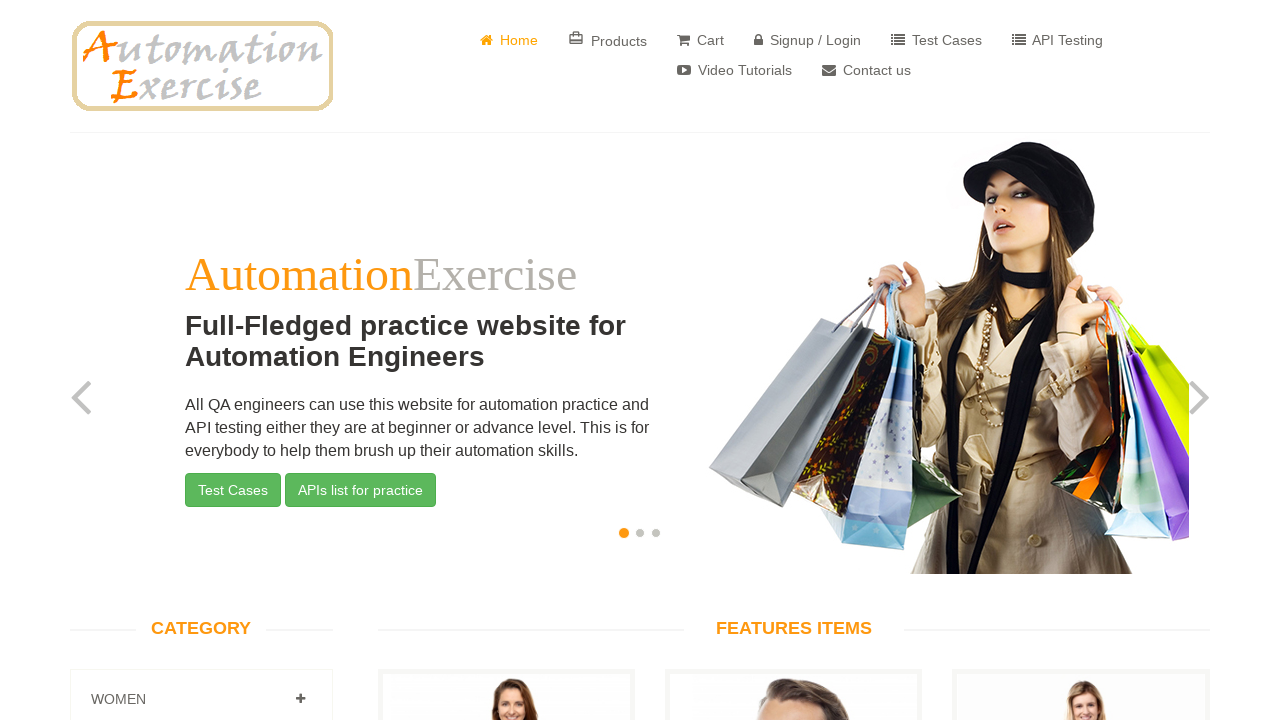

Scrolled to bottom of page to reach footer
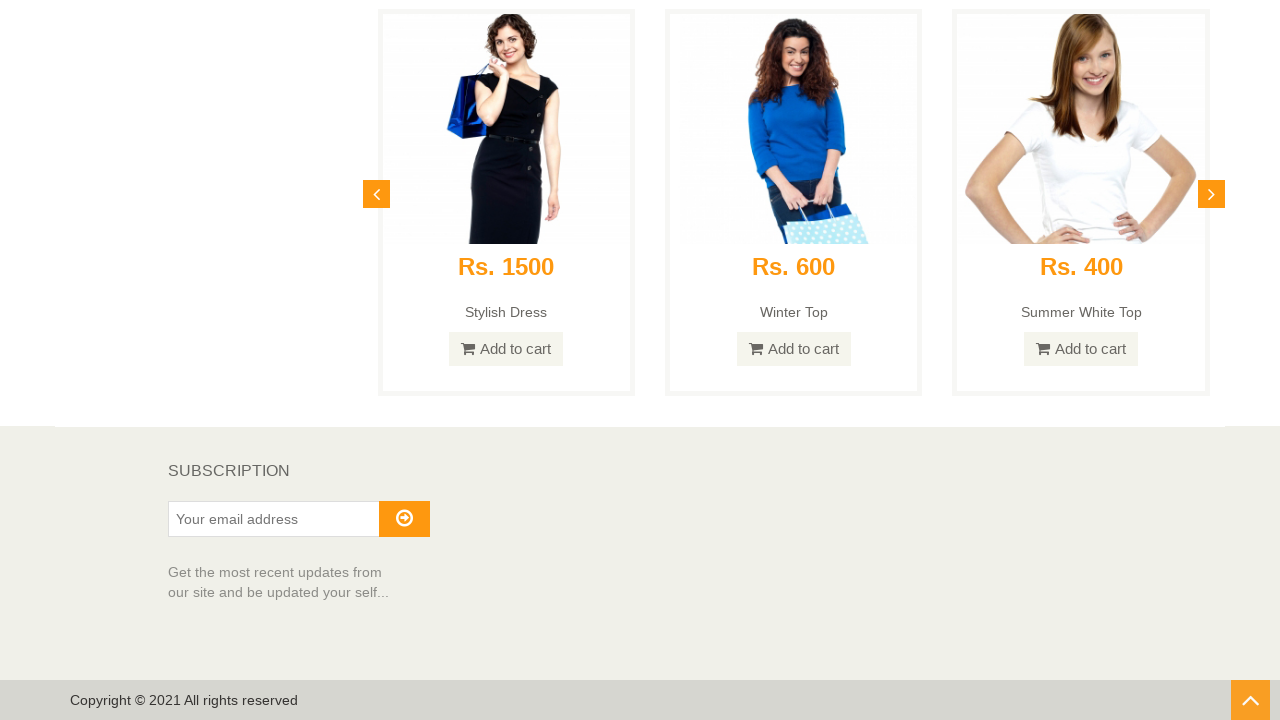

Subscription heading text is visible in footer
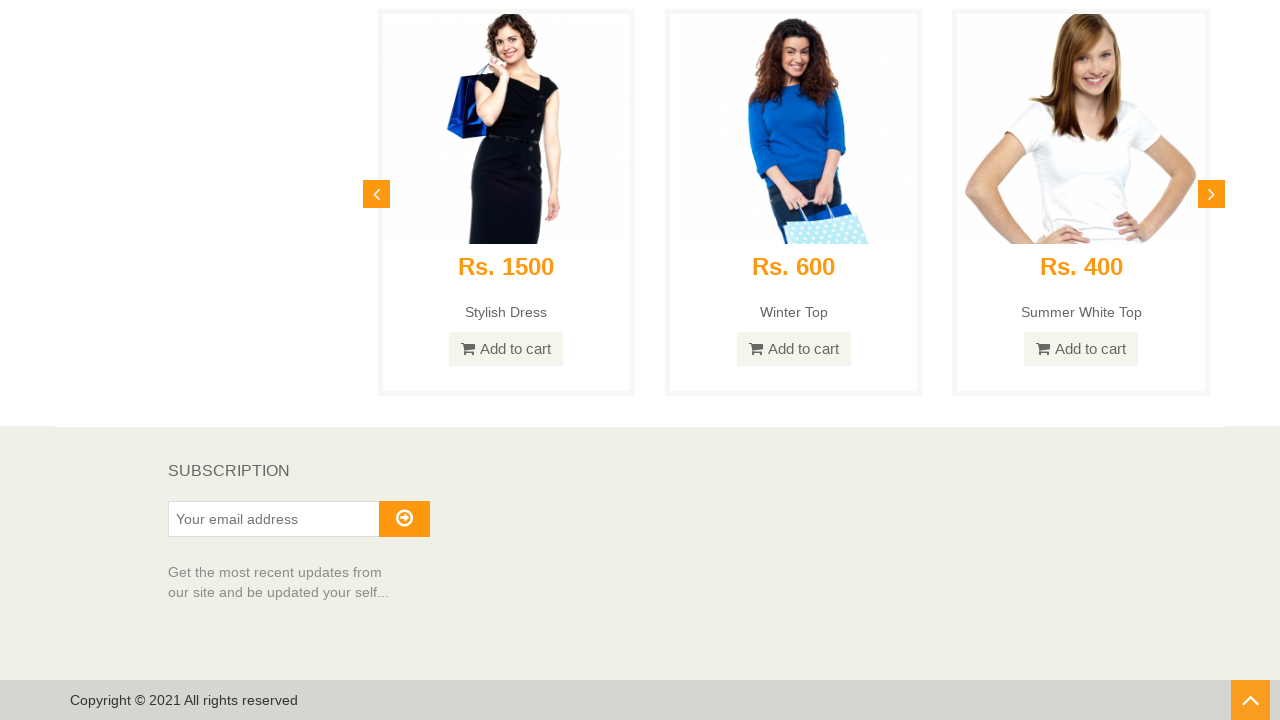

Entered email address 'subscriber@testmail.com' in subscription field on #susbscribe_email
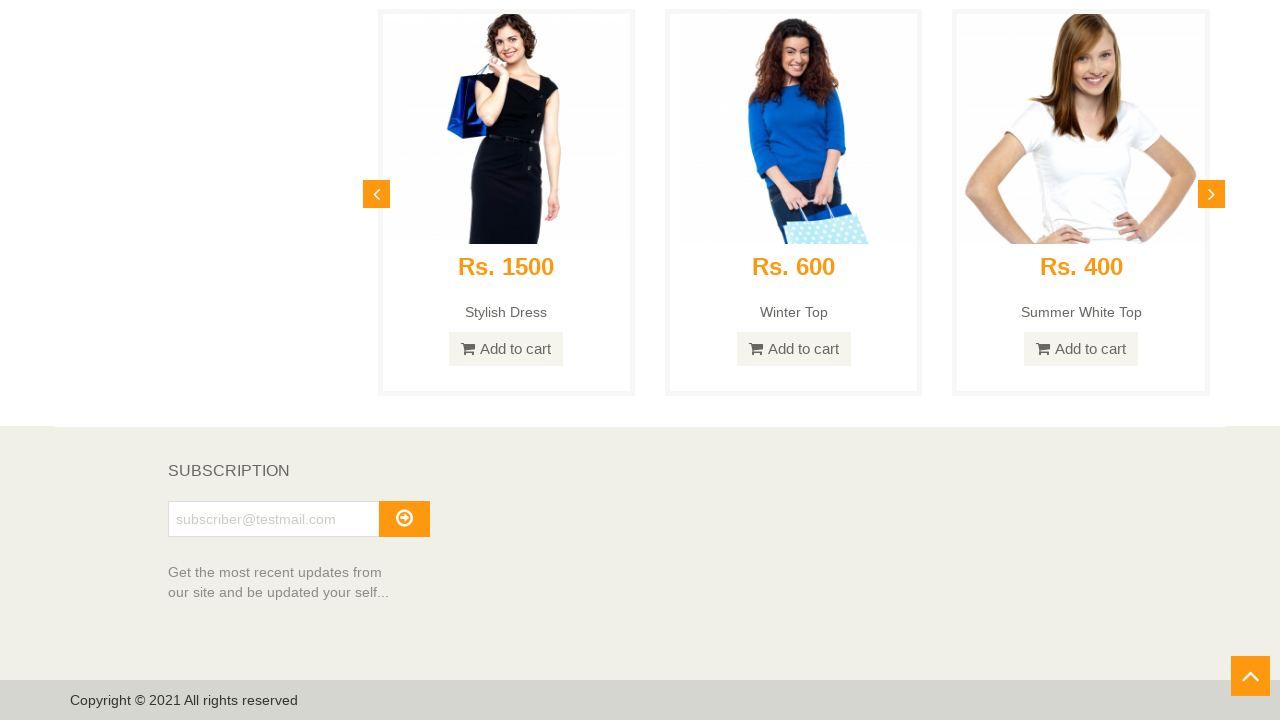

Clicked subscribe button to submit email at (404, 519) on #subscribe
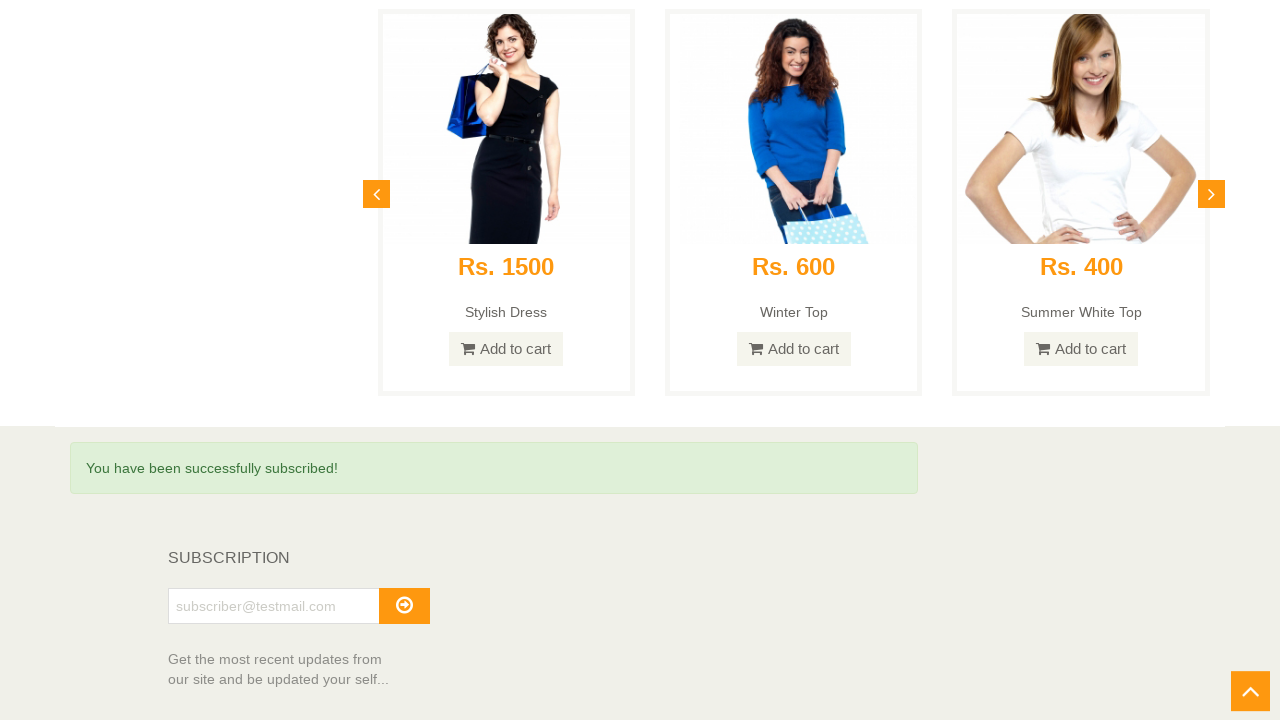

Subscription success message displayed
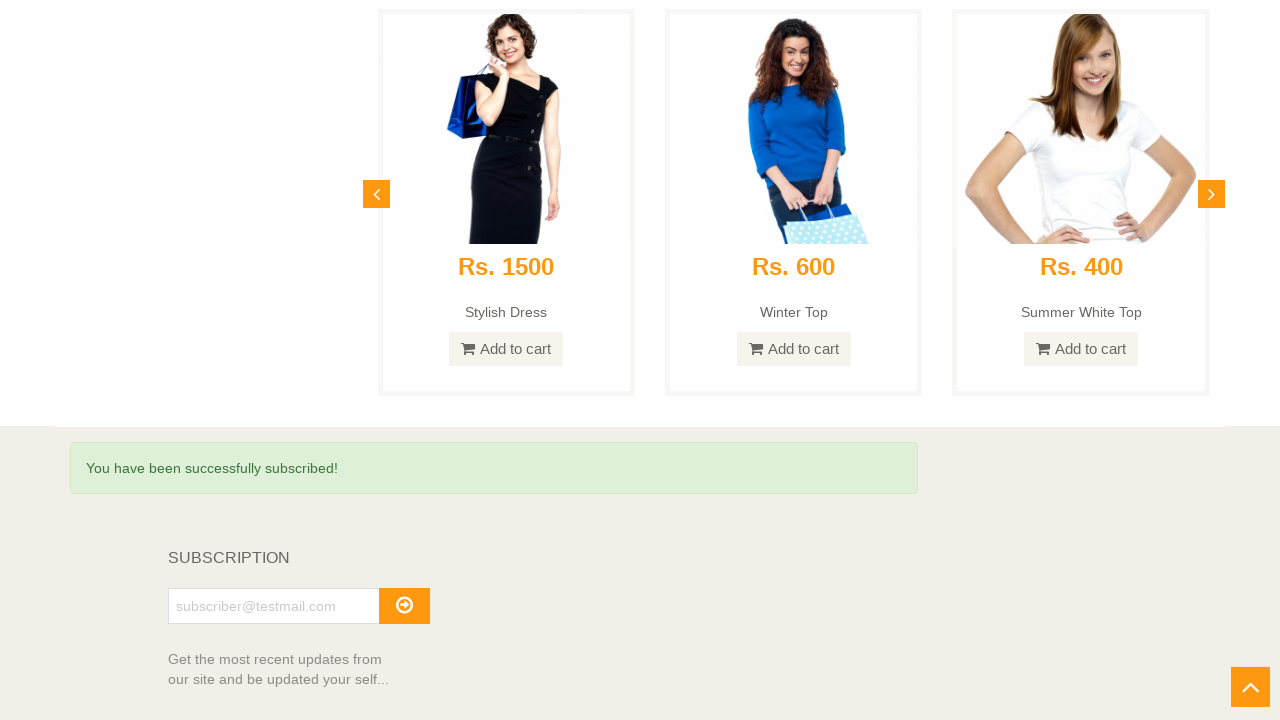

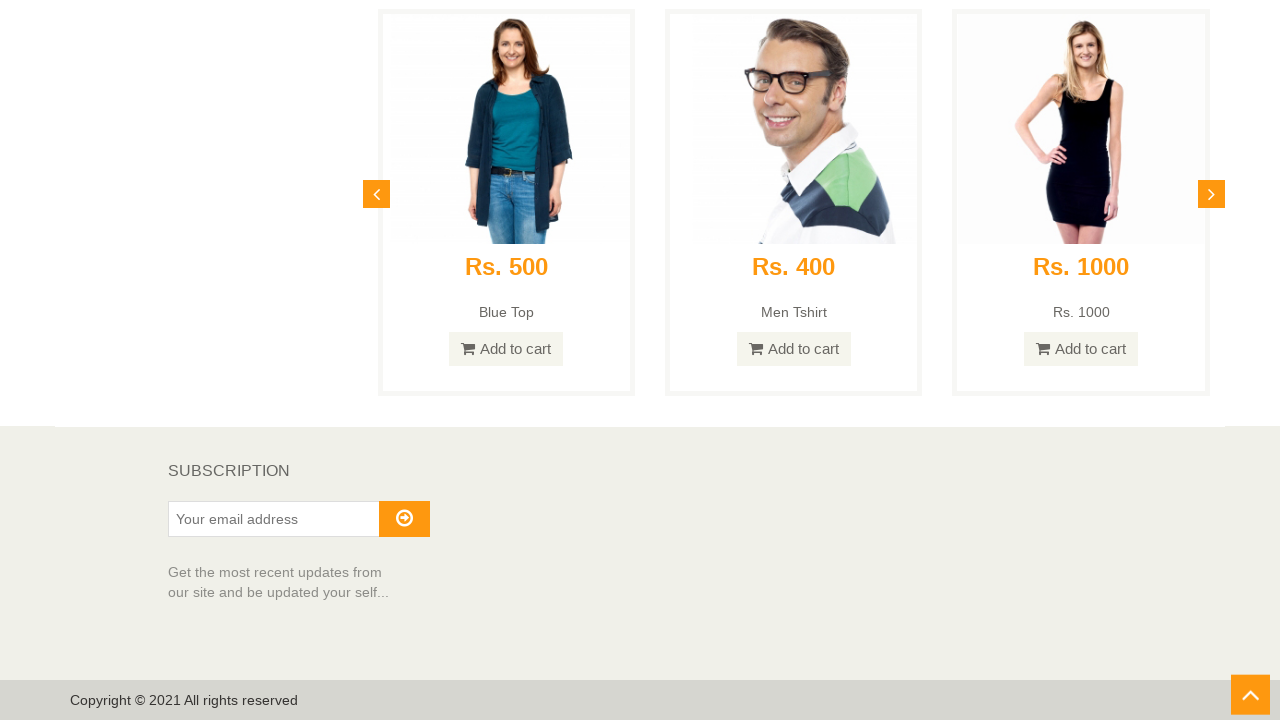